Navigates to sfkm.me with dark color scheme emulation and waits for the page to fully load

Starting URL: https://sfkm.me

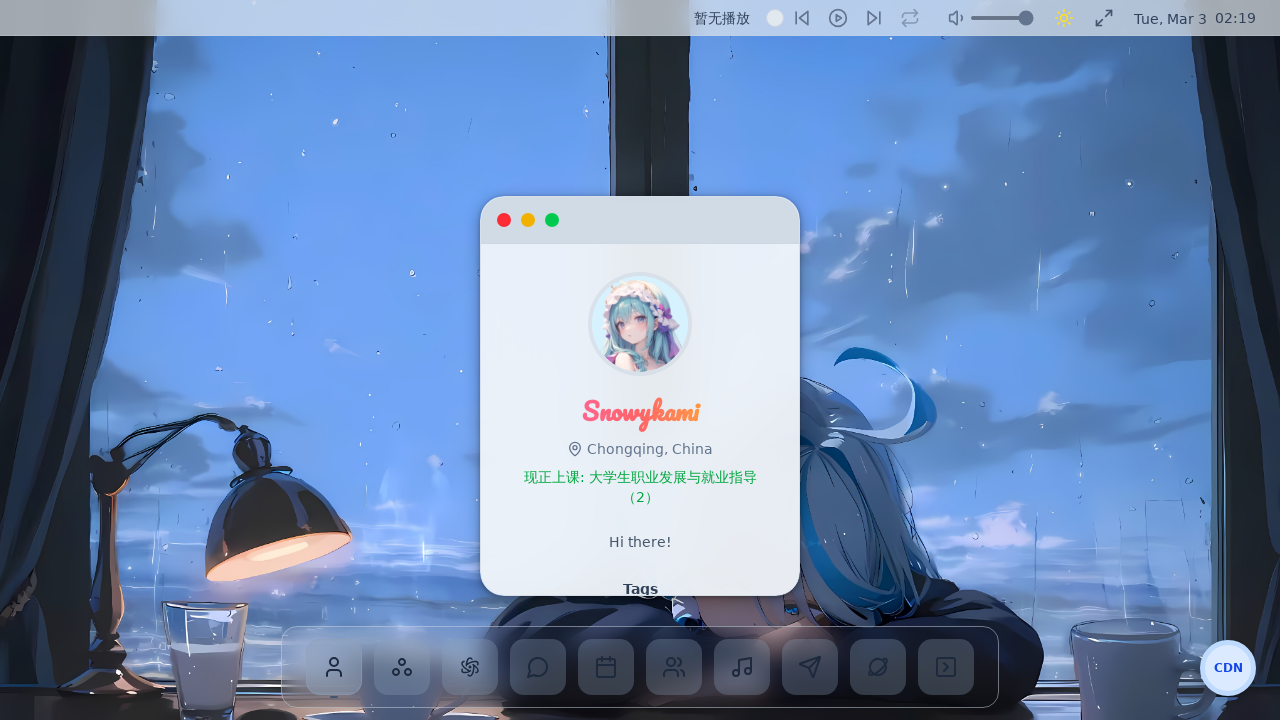

Set viewport size to 1920x1080
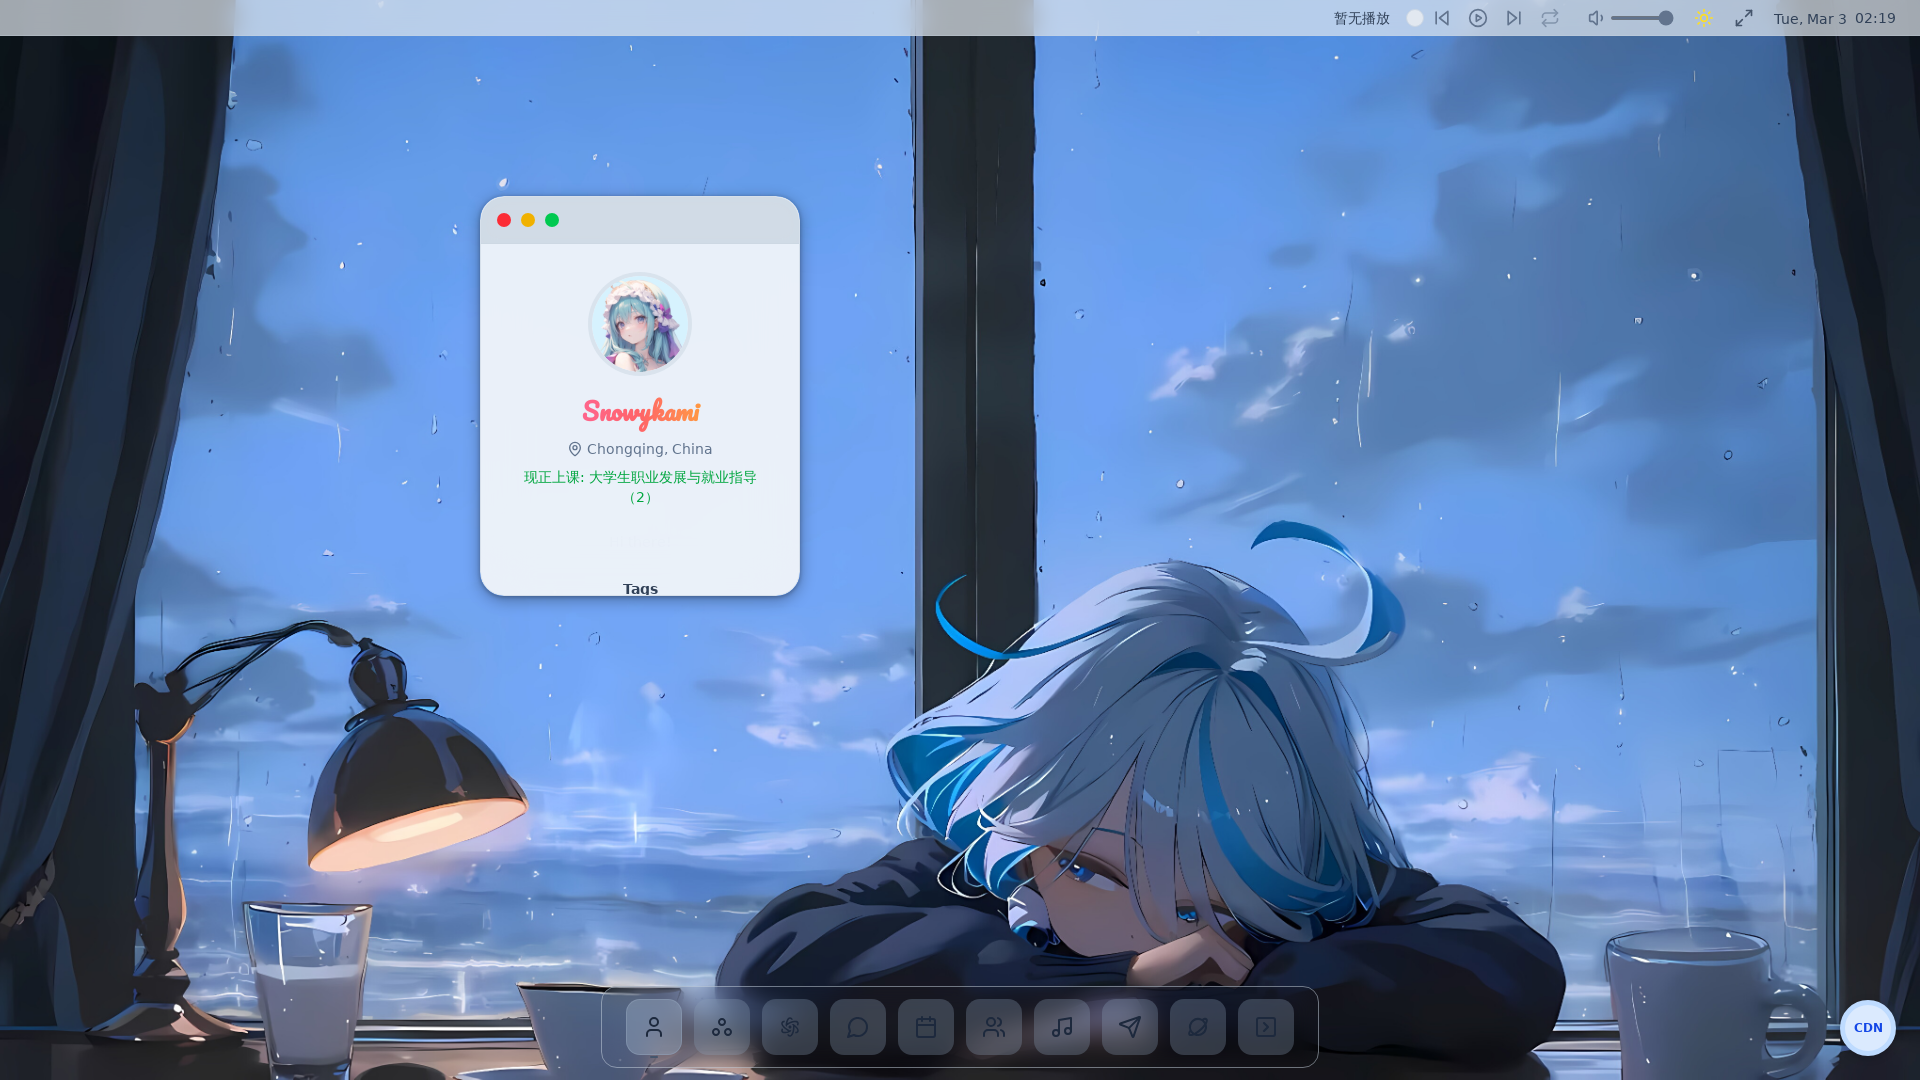

Emulated dark color scheme
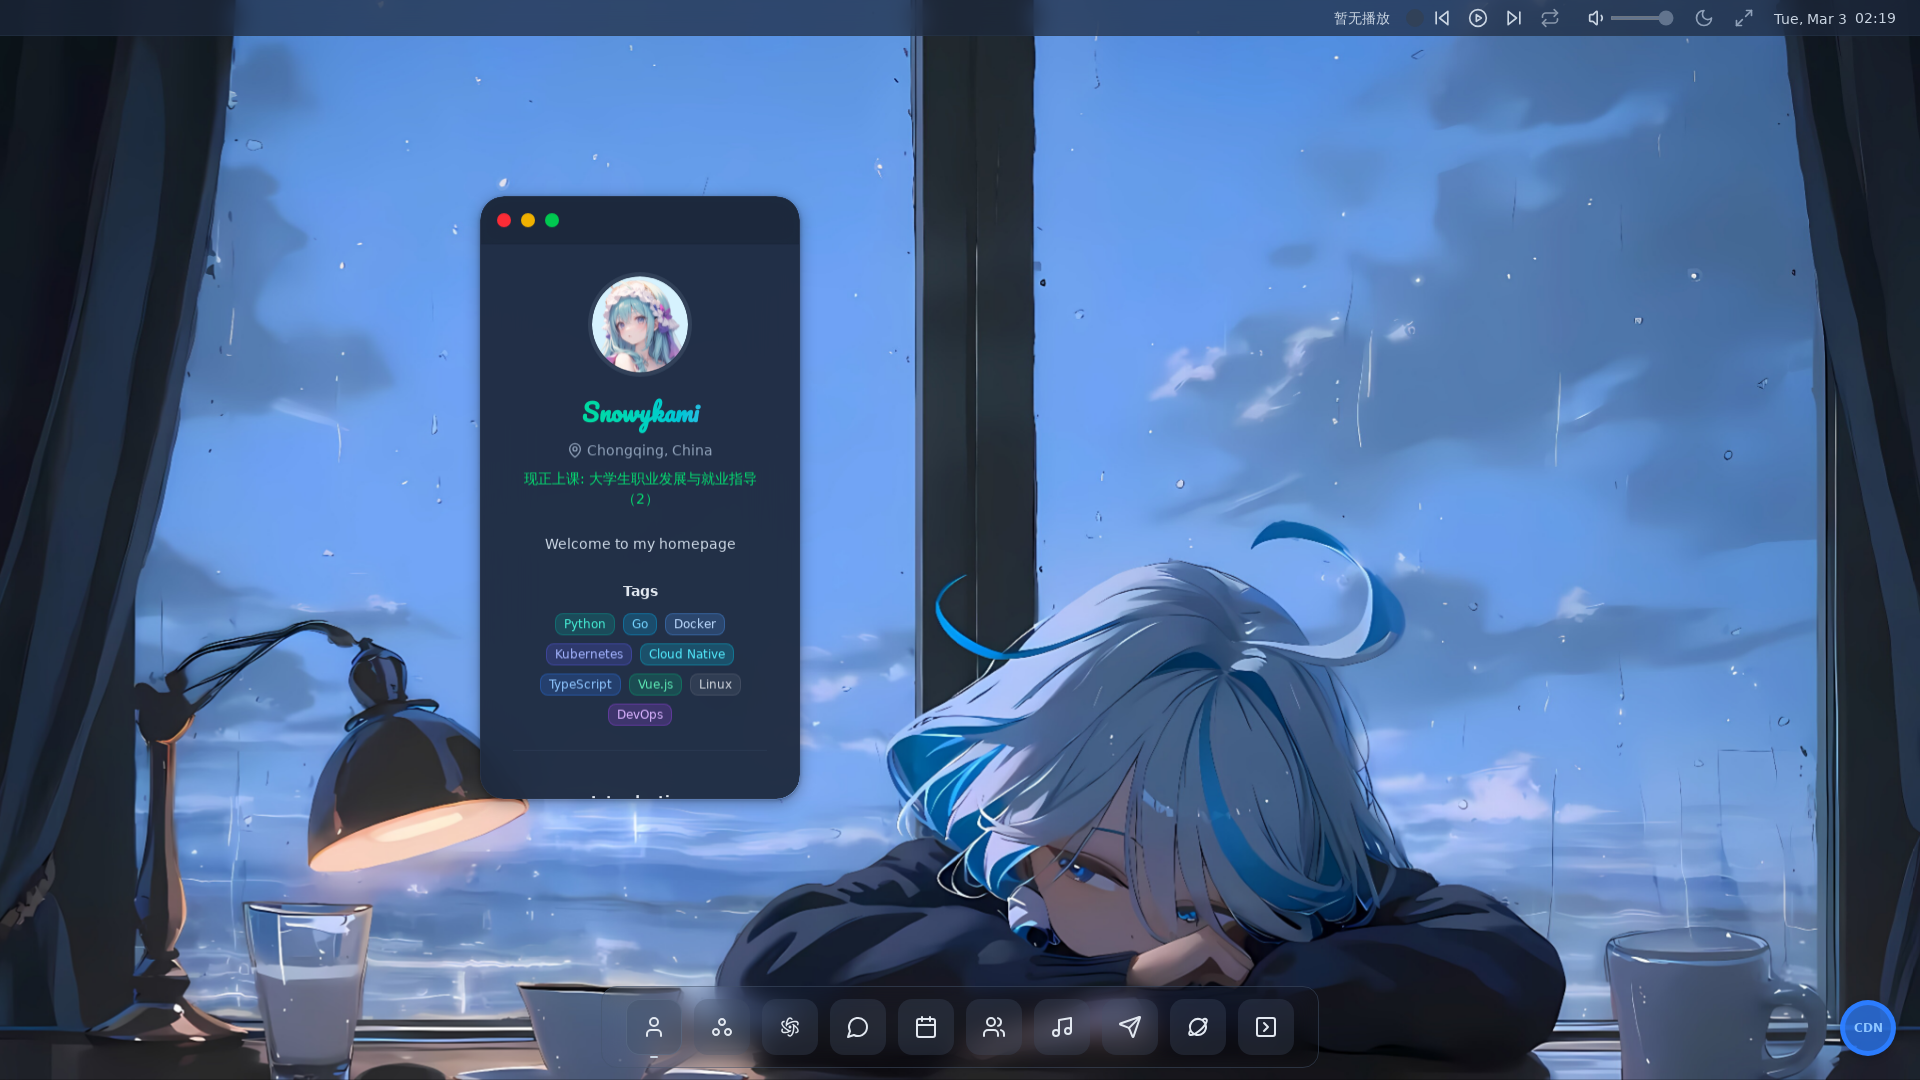

Page fully loaded with network idle state reached
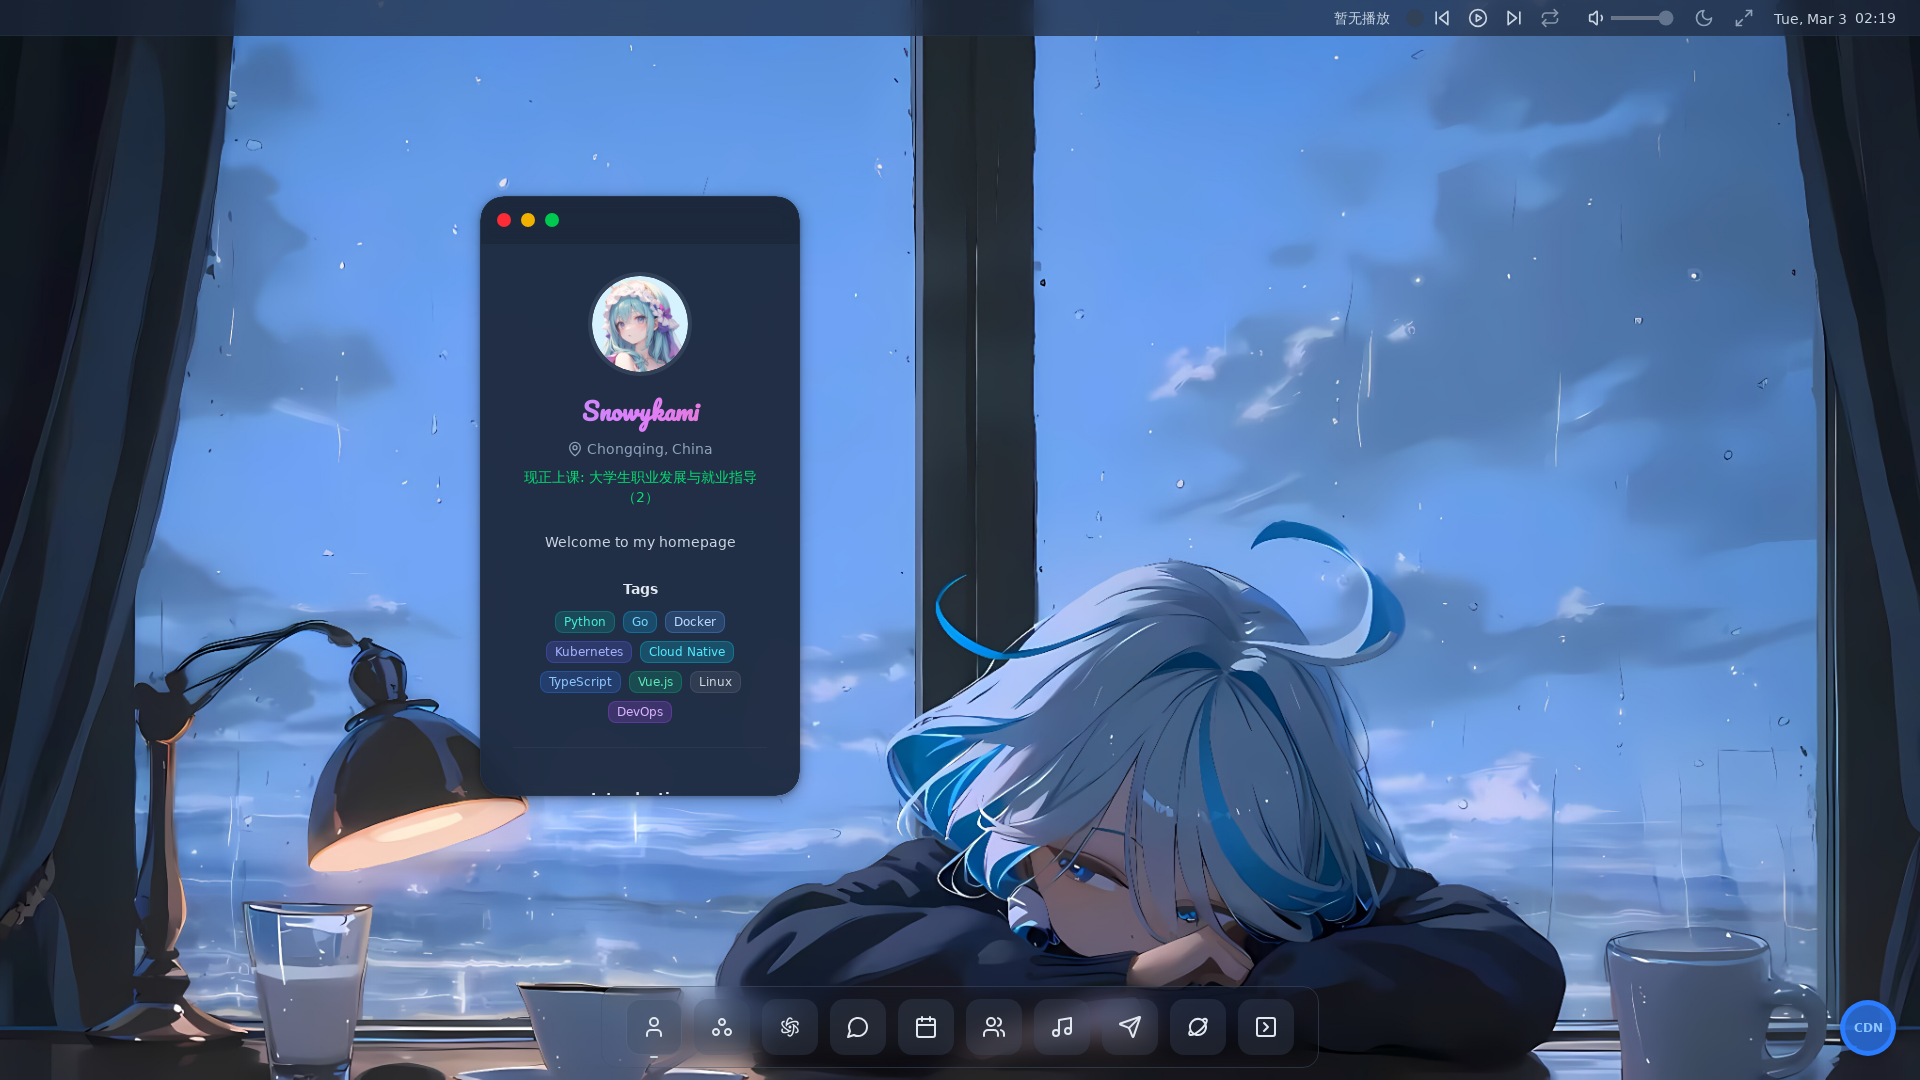

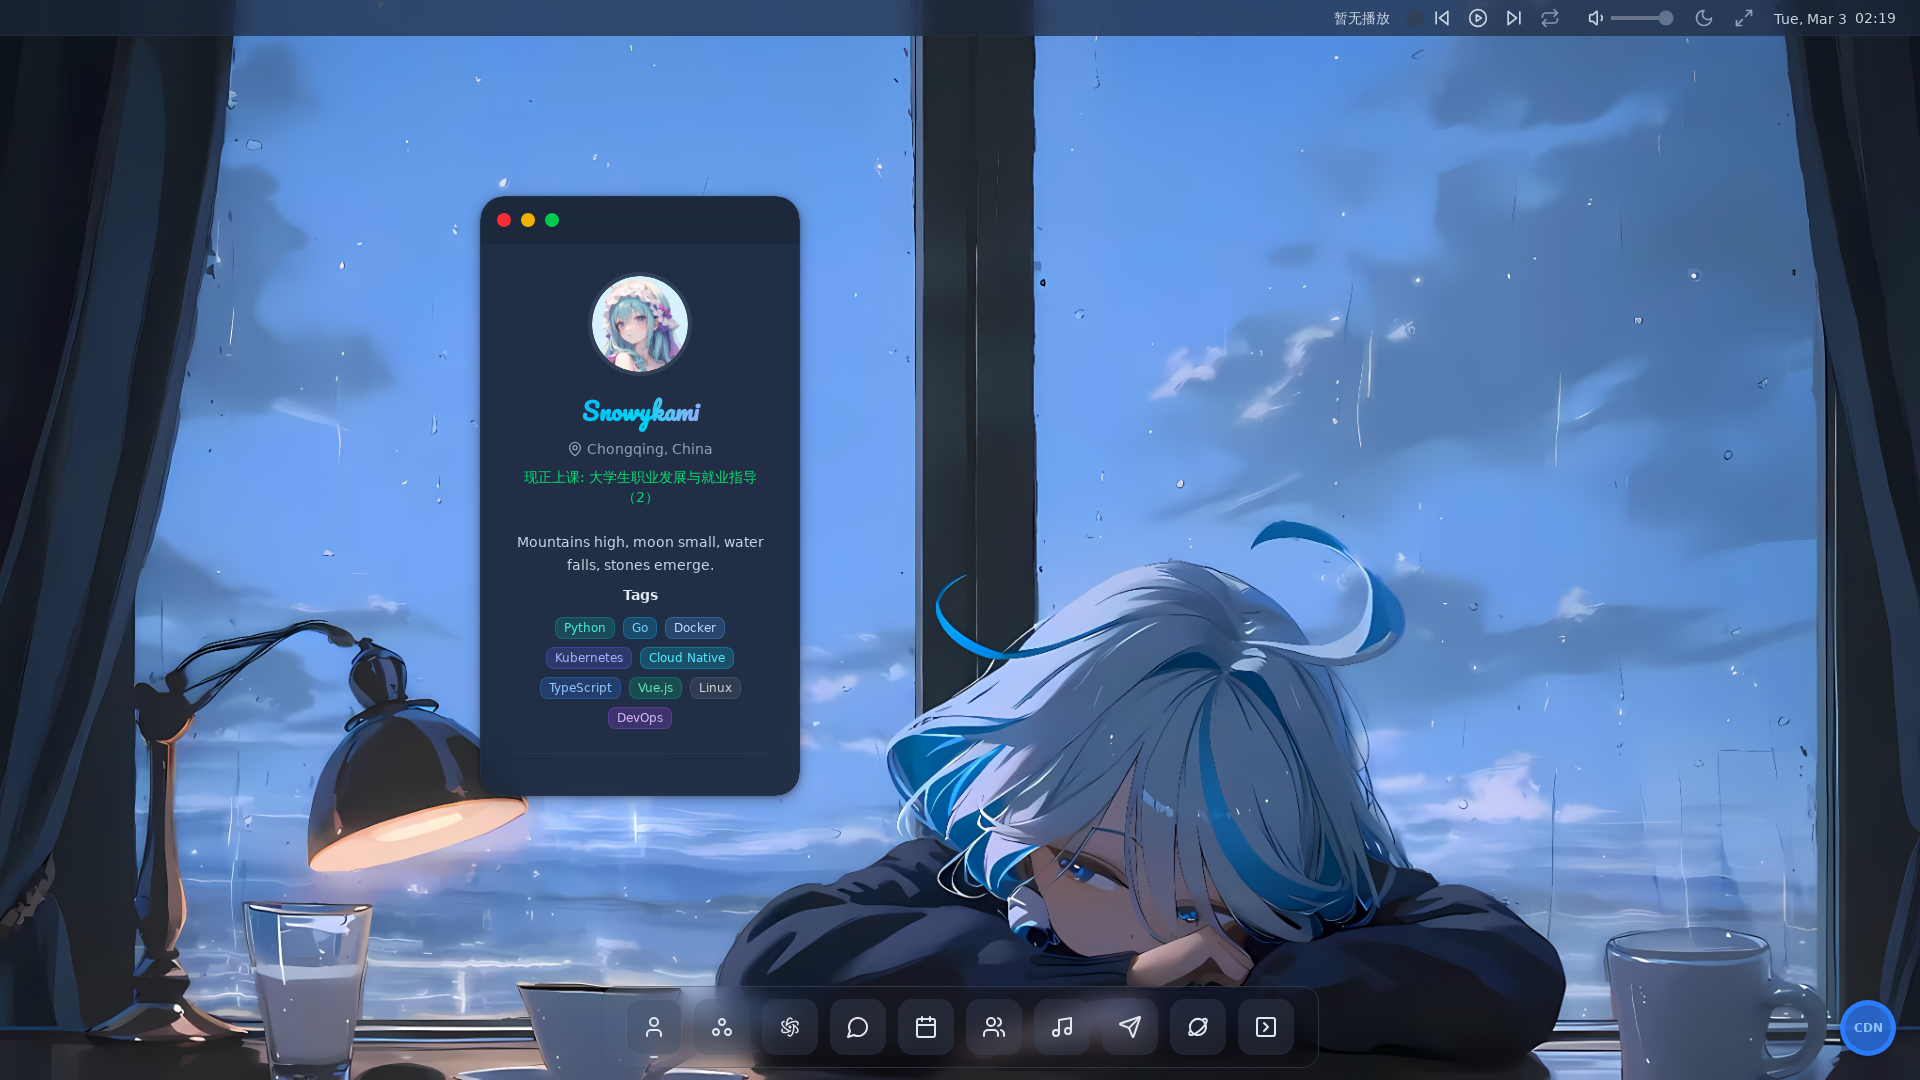